Navigates to the HP homepage and verifies the page loads successfully

Starting URL: https://www.hp.com/

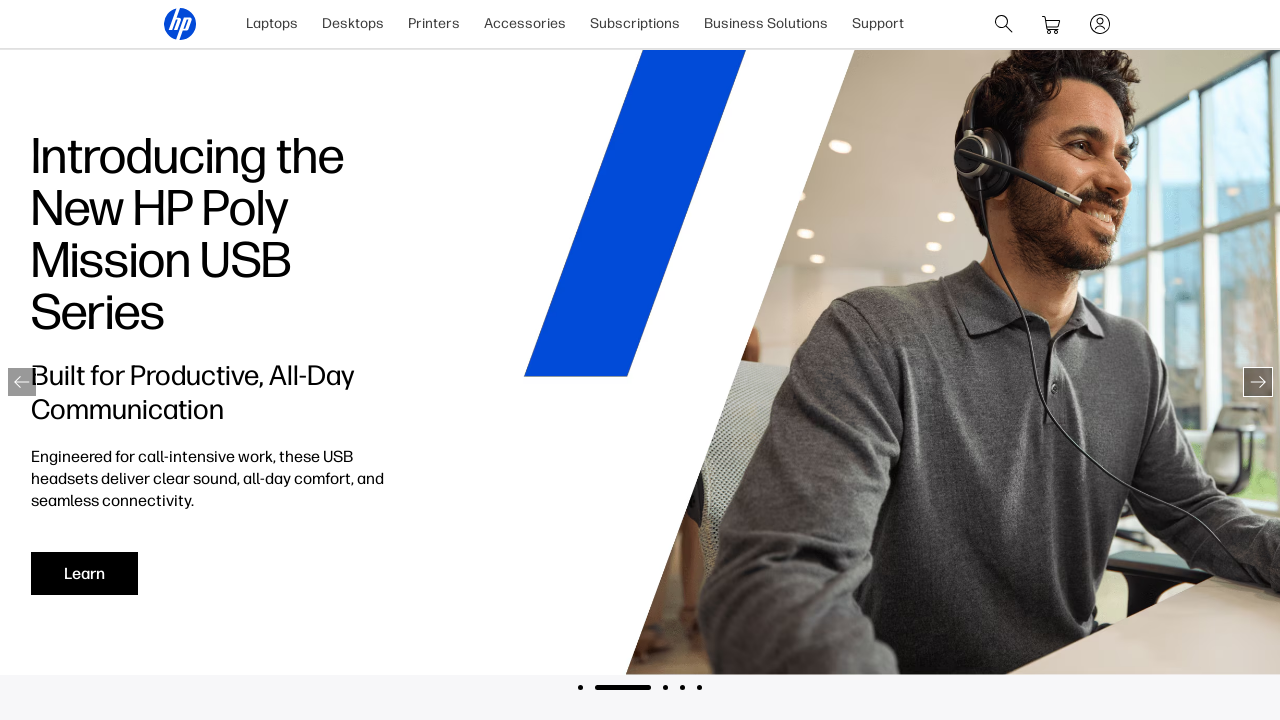

Page DOM content loaded
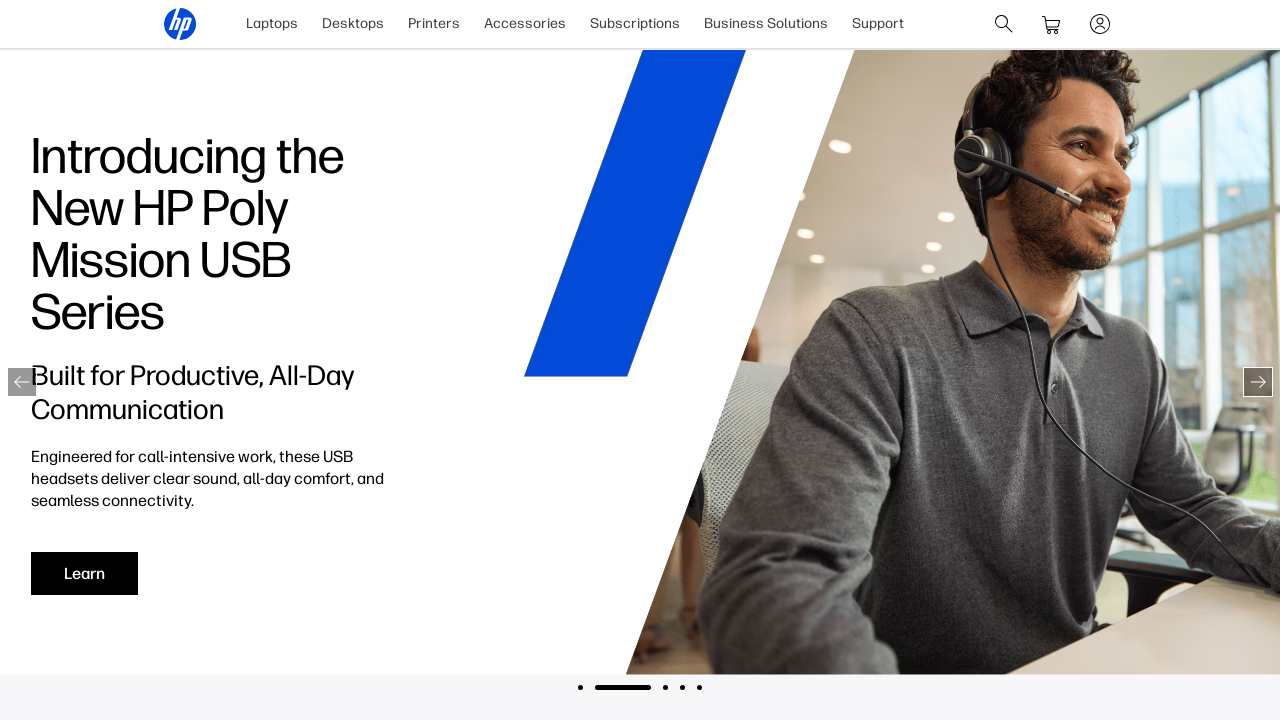

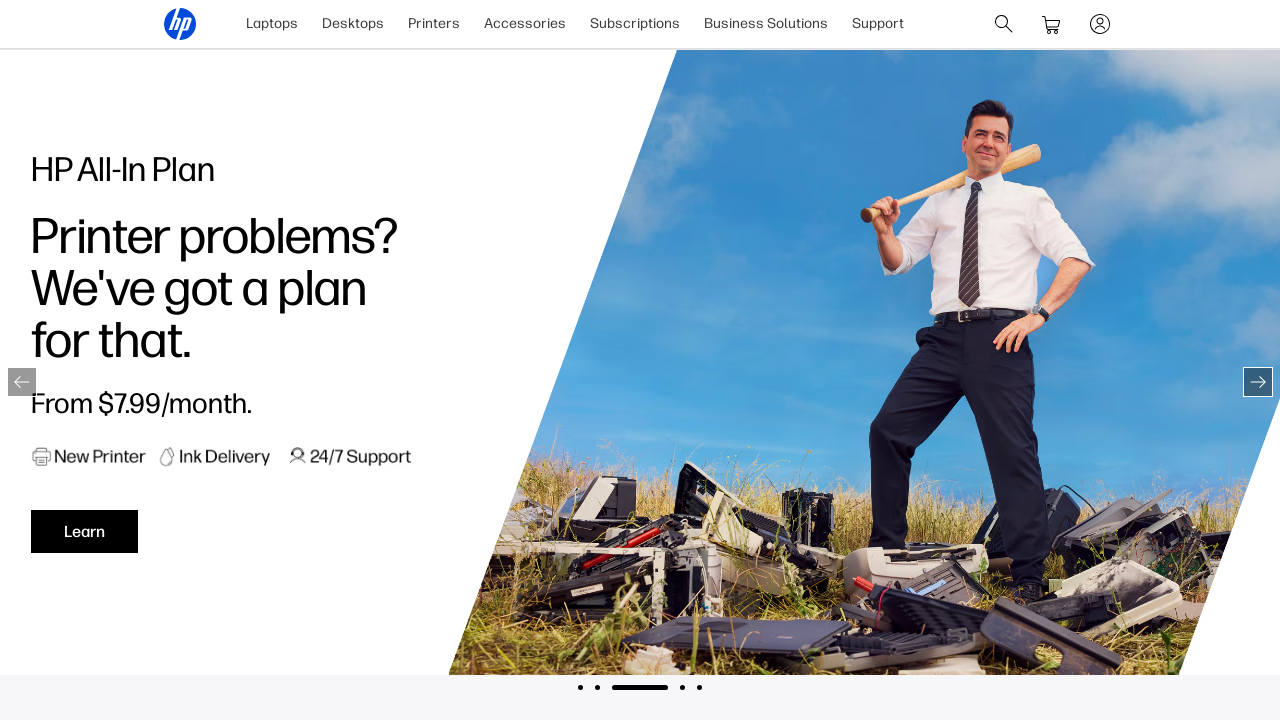